Navigates to RedBus website and verifies that anchor/link elements are present on the page

Starting URL: https://www.redbus.in

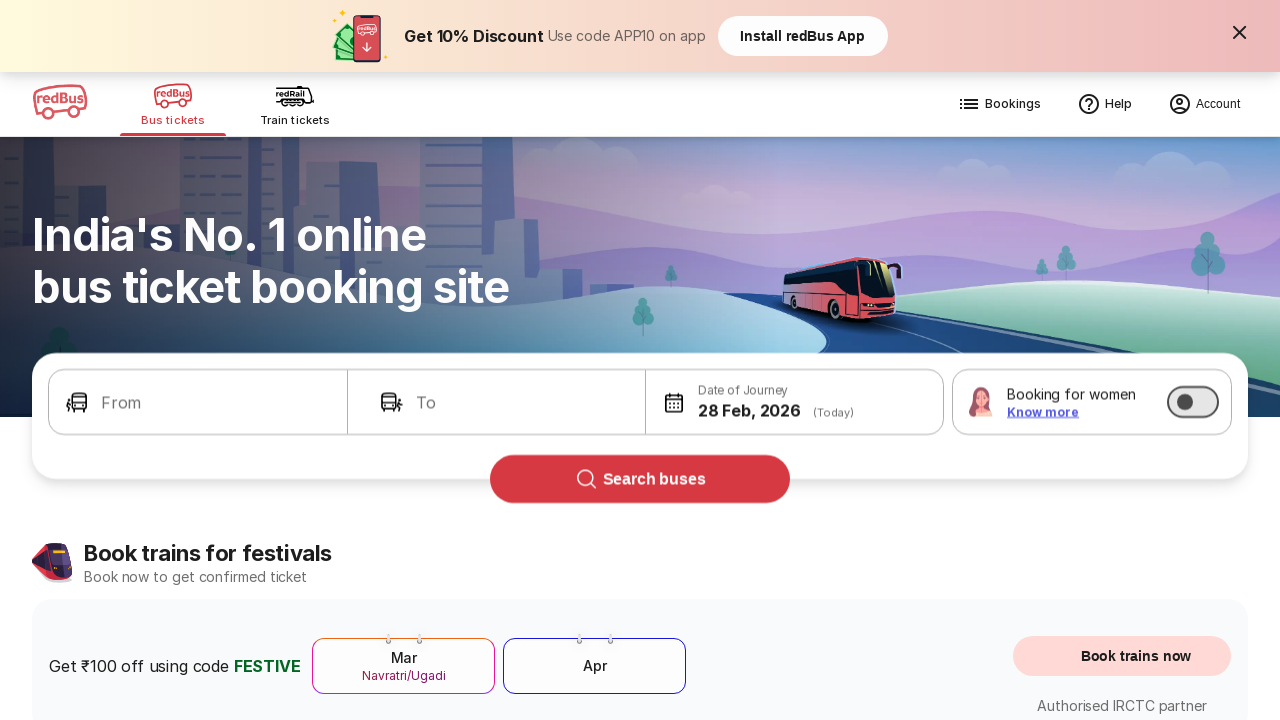

Waited for anchor elements to be present on RedBus website
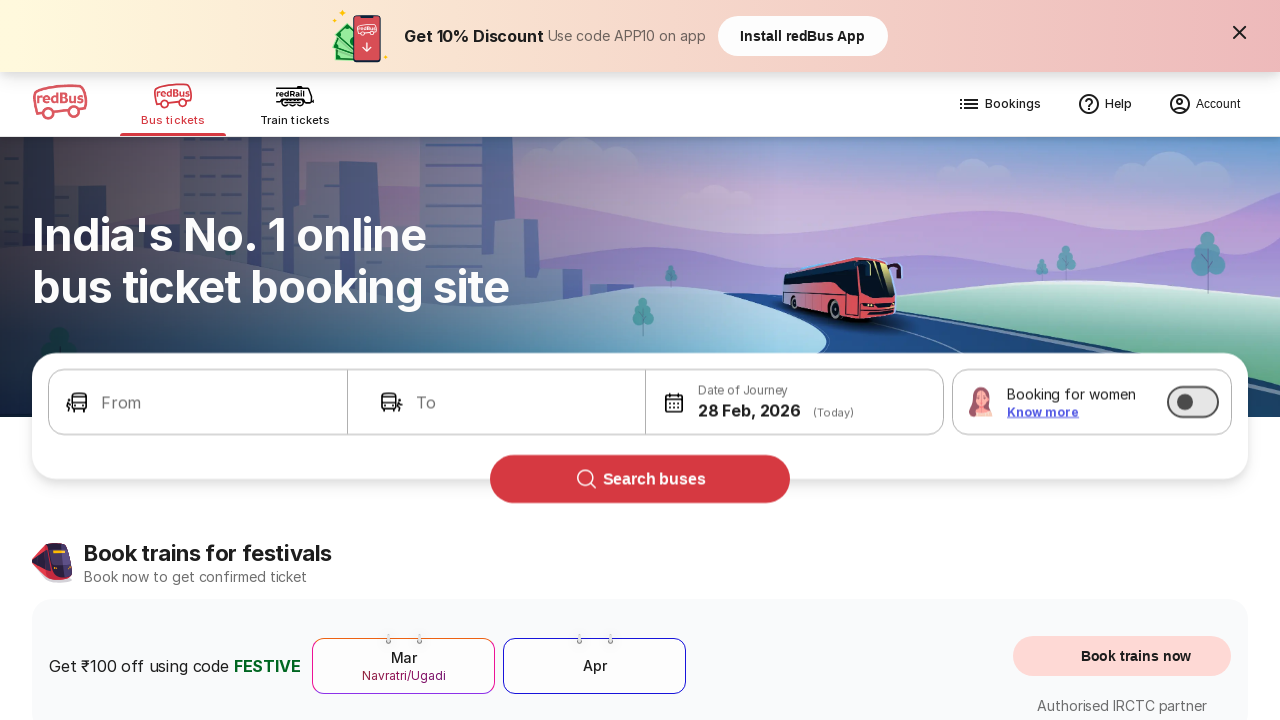

Located all anchor/link elements on the page
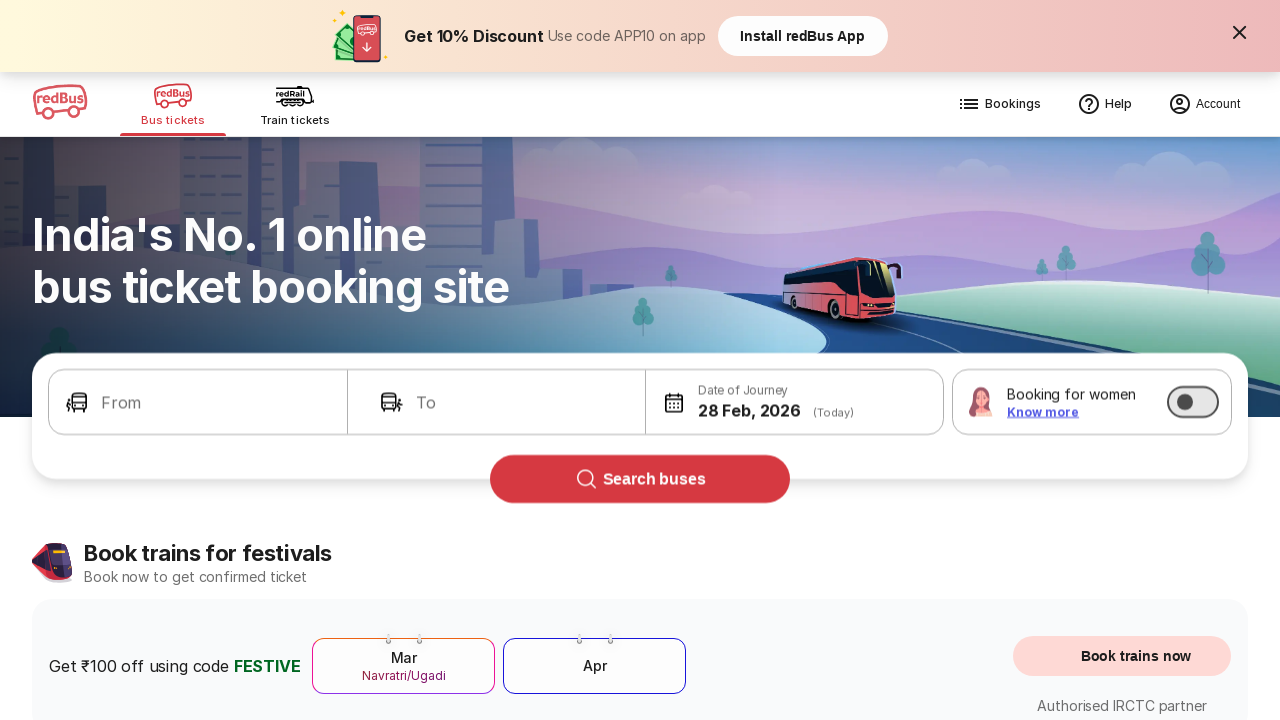

Verified that 186 anchor elements are present on the page
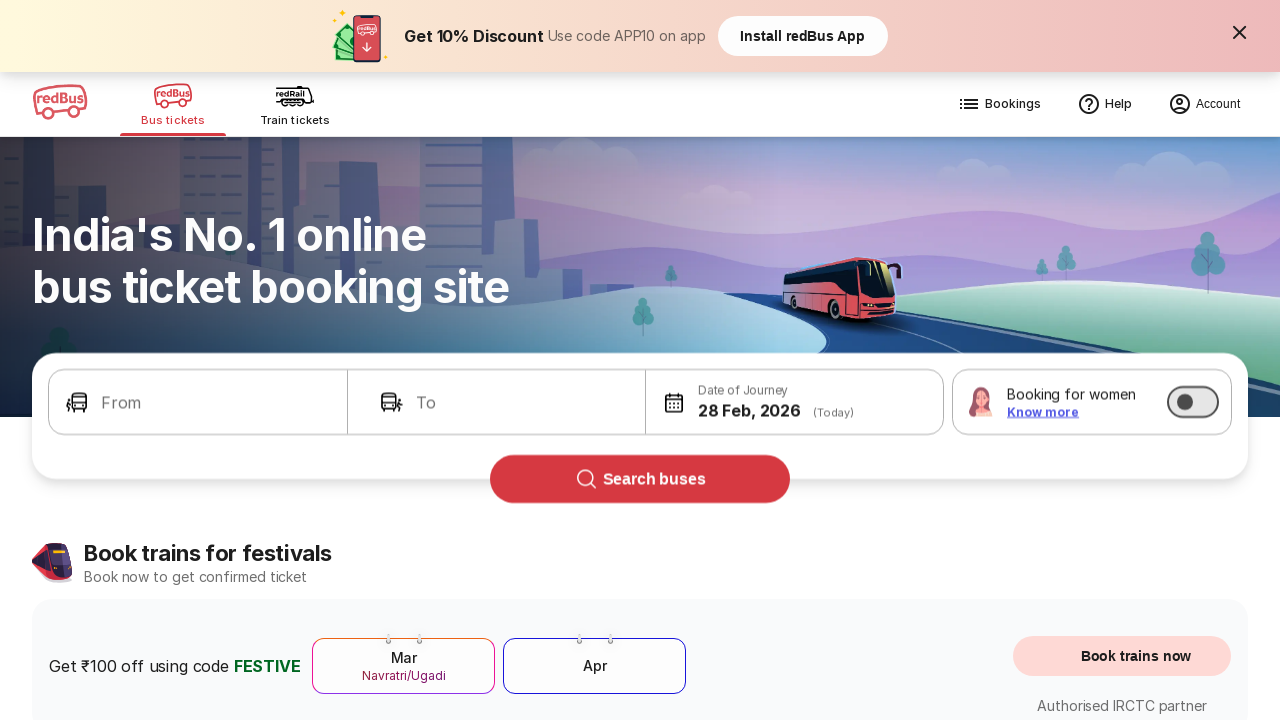

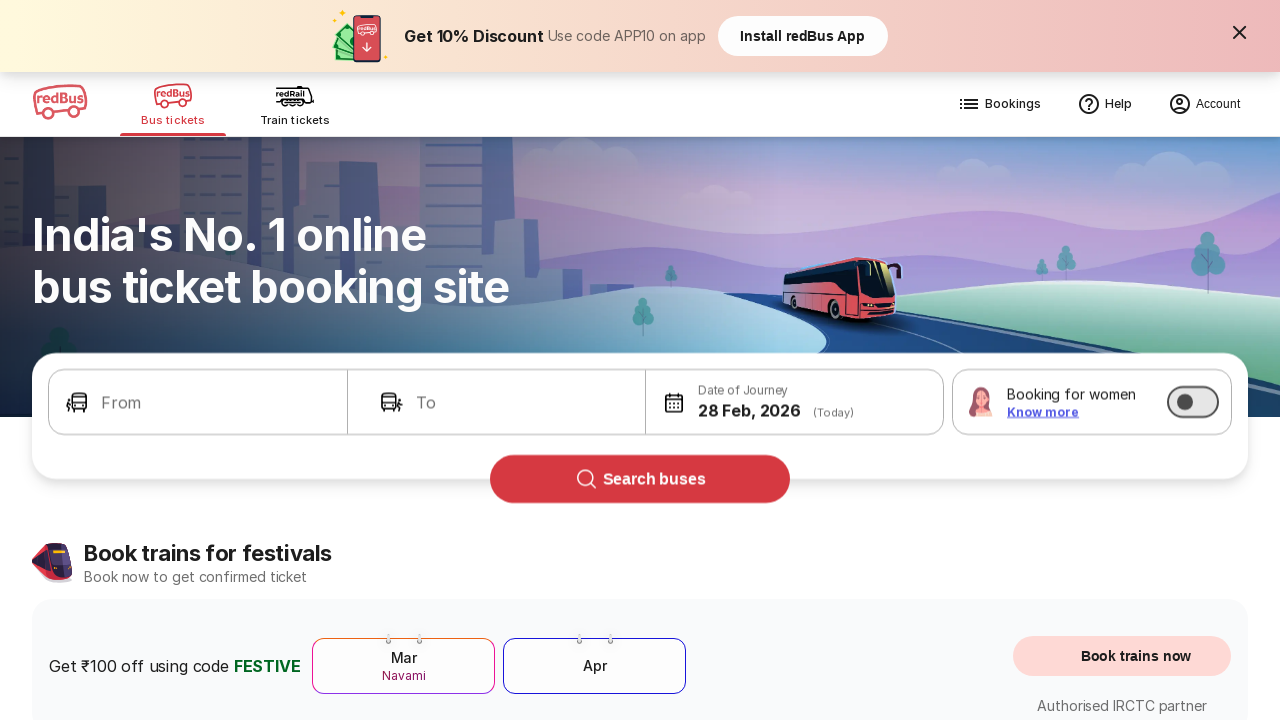